Tests modal window handling by waiting for a modal to appear and then closing it via the close button

Starting URL: http://the-internet.herokuapp.com/entry_ad

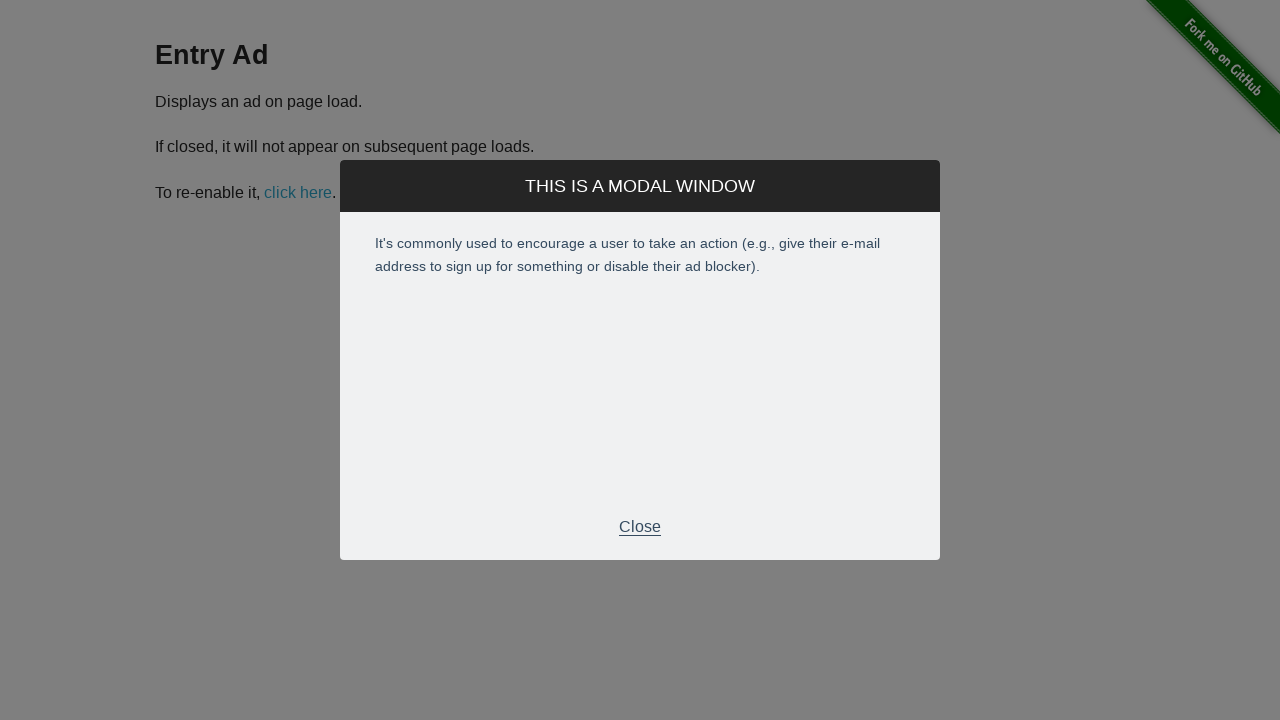

Modal window appeared and became visible
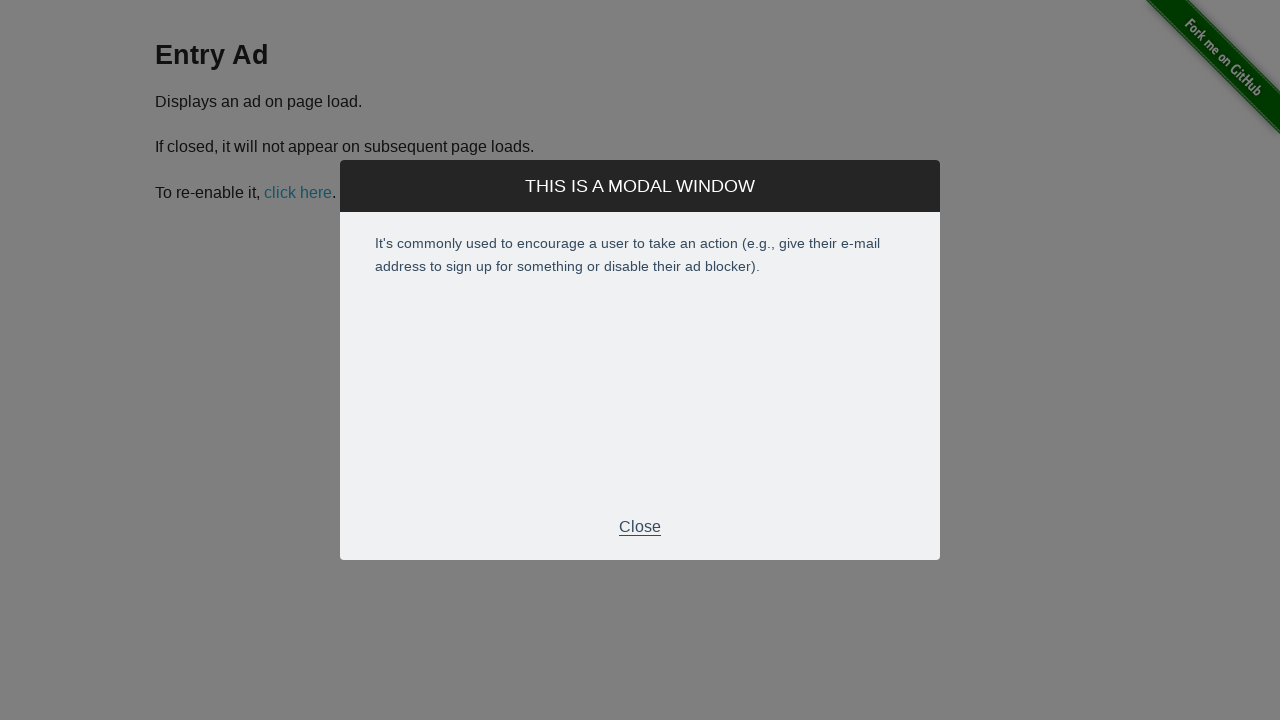

Clicked close button in modal footer to close the modal at (640, 527) on .modal-footer
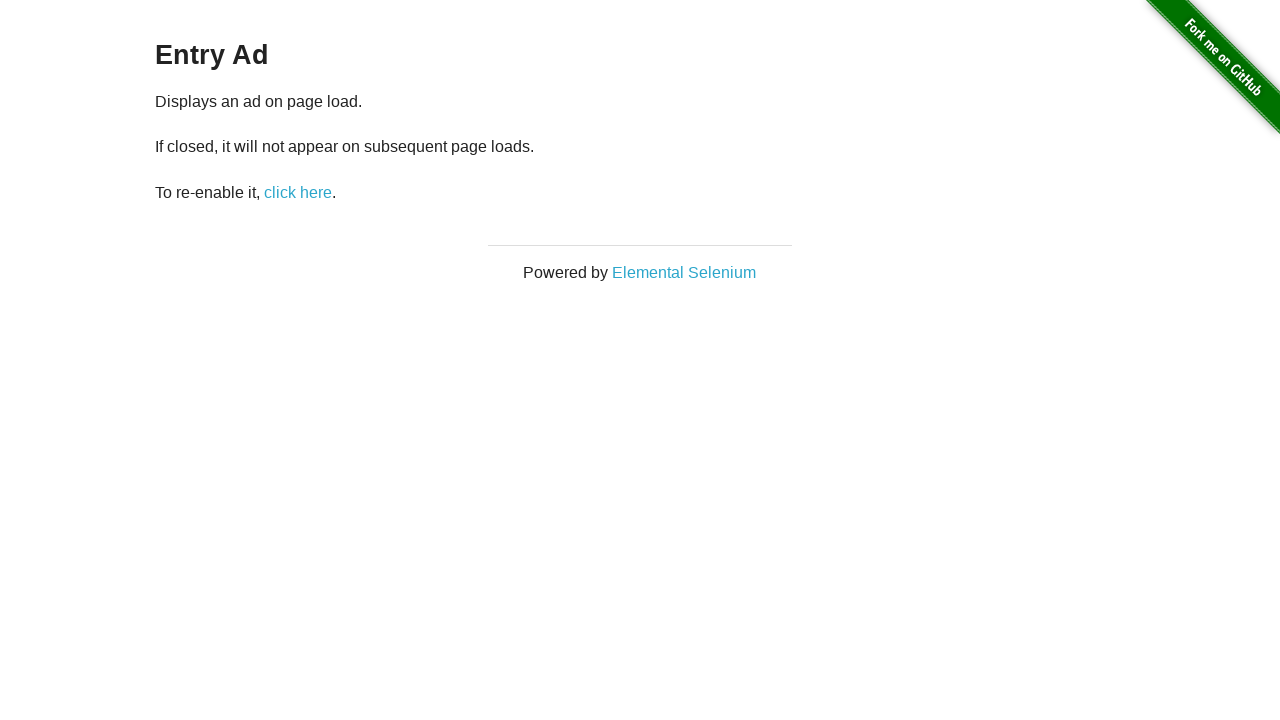

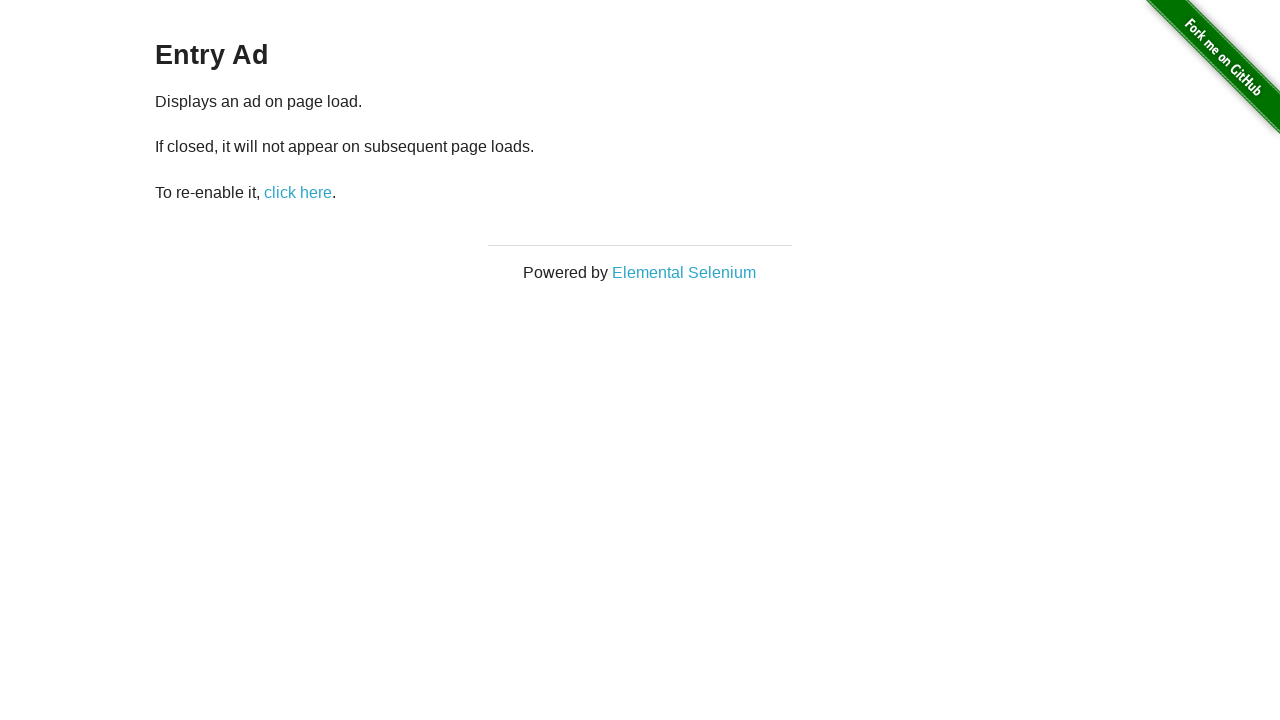